Tests navigation to login page by clicking on My Account dropdown and then Login link

Starting URL: https://awesomeqa.com/ui/

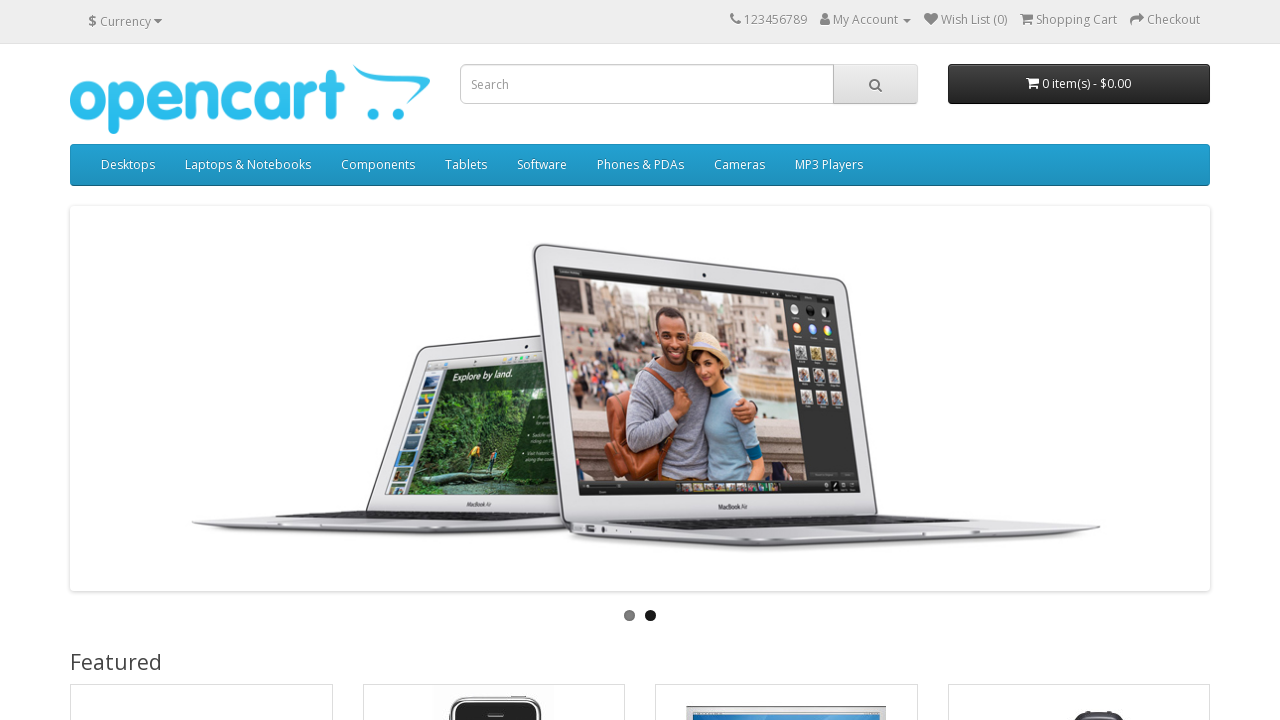

Clicked on My Account dropdown caret at (907, 21) on xpath=//span[@class='caret']
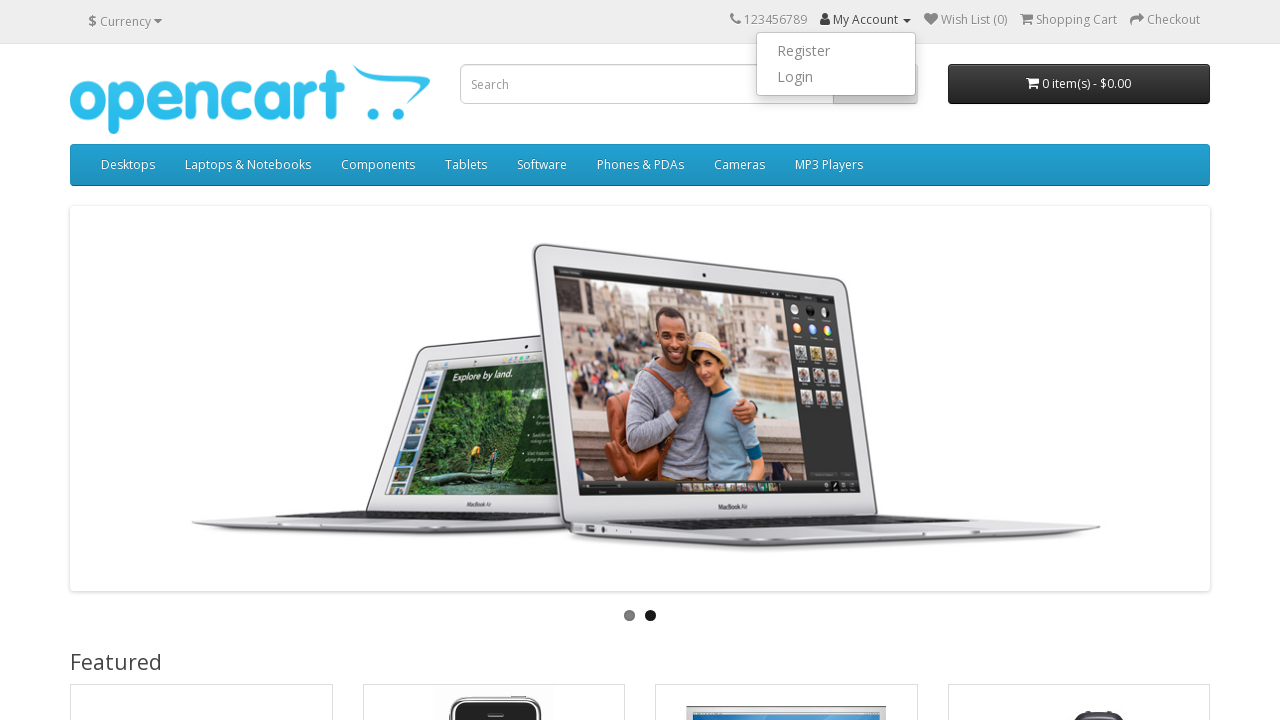

Clicked on Login link in dropdown menu at (836, 77) on a:text('Login')
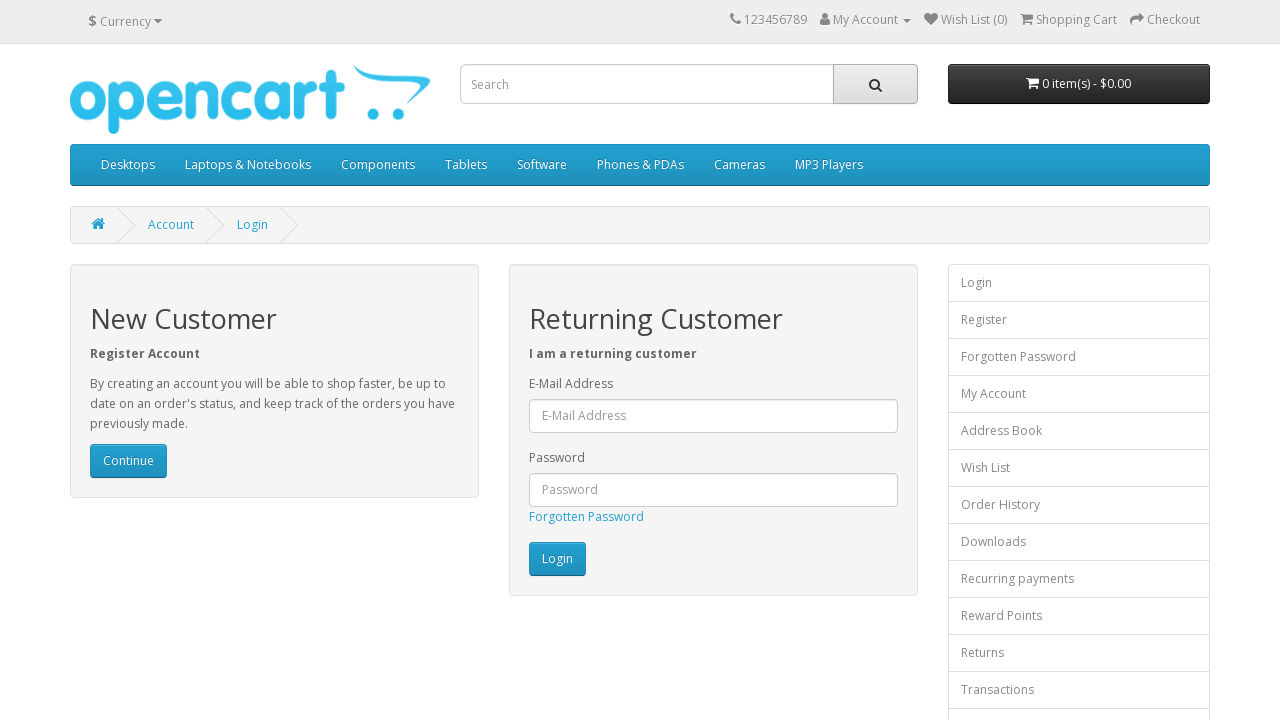

Verified navigation to login page - URL is https://awesomeqa.com/ui/index.php?route=account/login
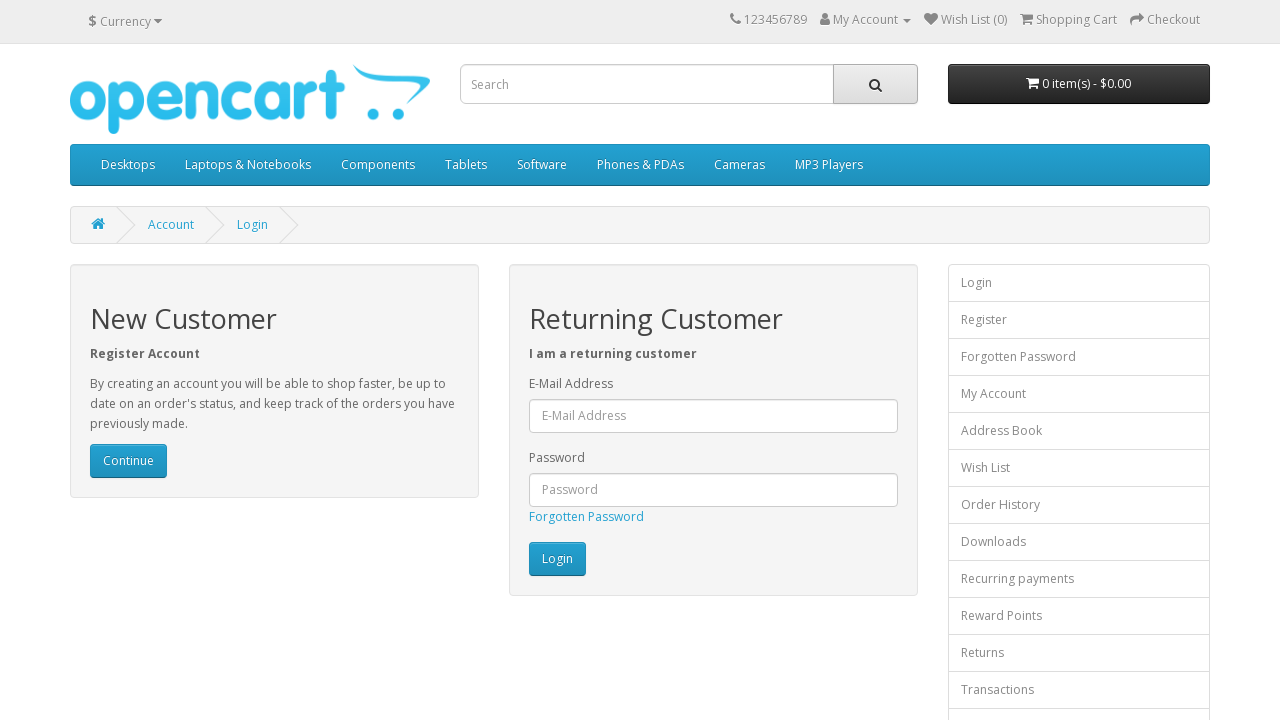

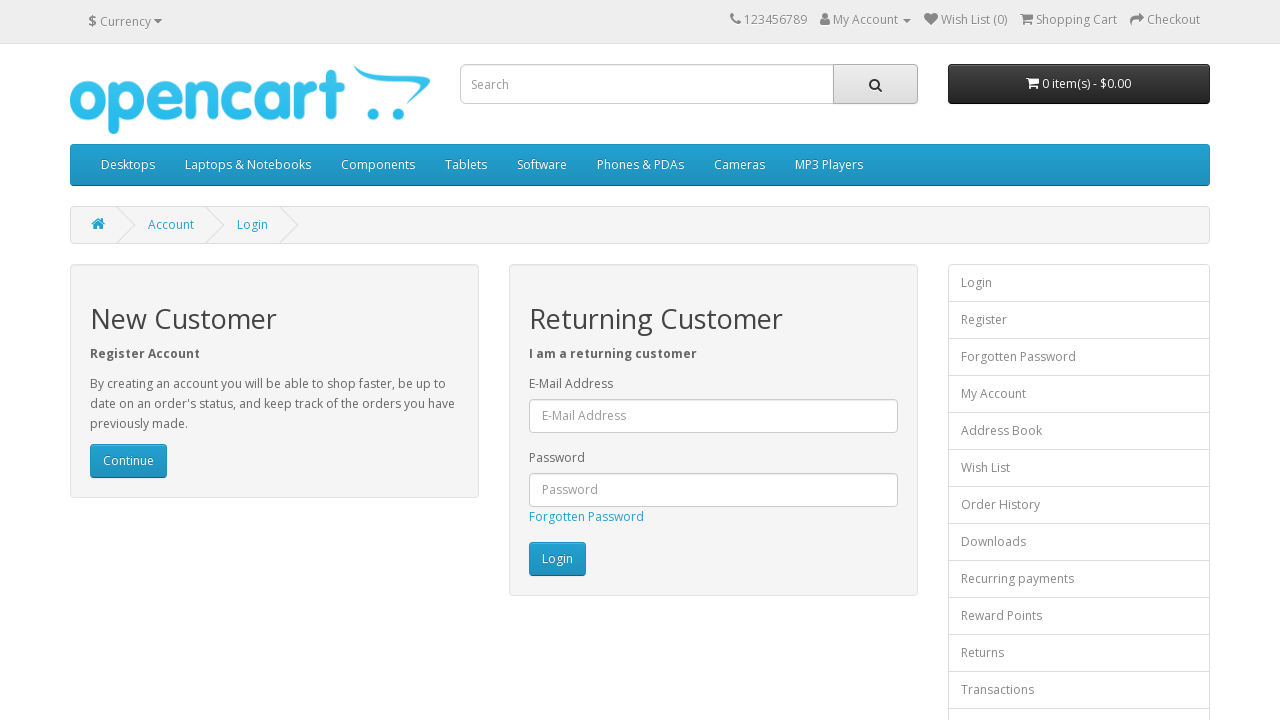